Tests right-click context menu by right-clicking an element, hovering over quit option, and clicking it

Starting URL: http://swisnl.github.io/jQuery-contextMenu/demo.html

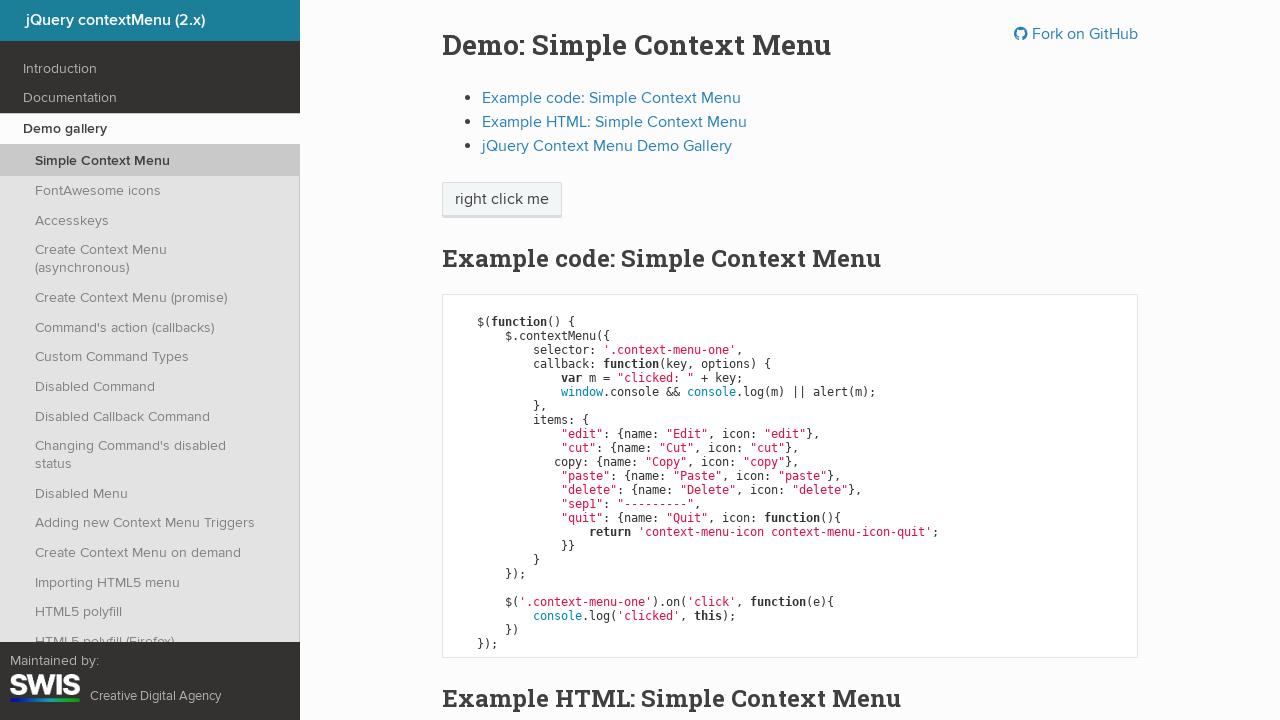

Right-clicked on 'right click me' element to open context menu at (502, 200) on //span[text()='right click me']
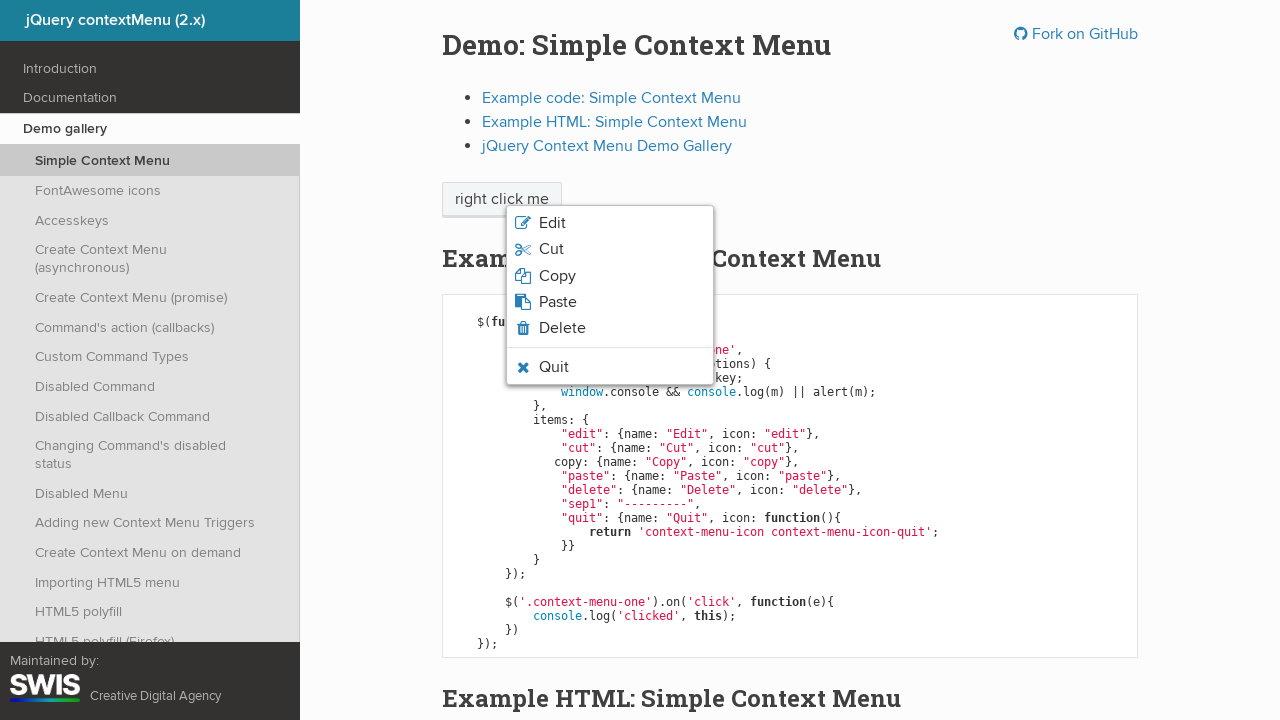

Hovered over quit option in context menu at (610, 367) on xpath=//li[contains(@class, 'context-menu-icon-quit')]
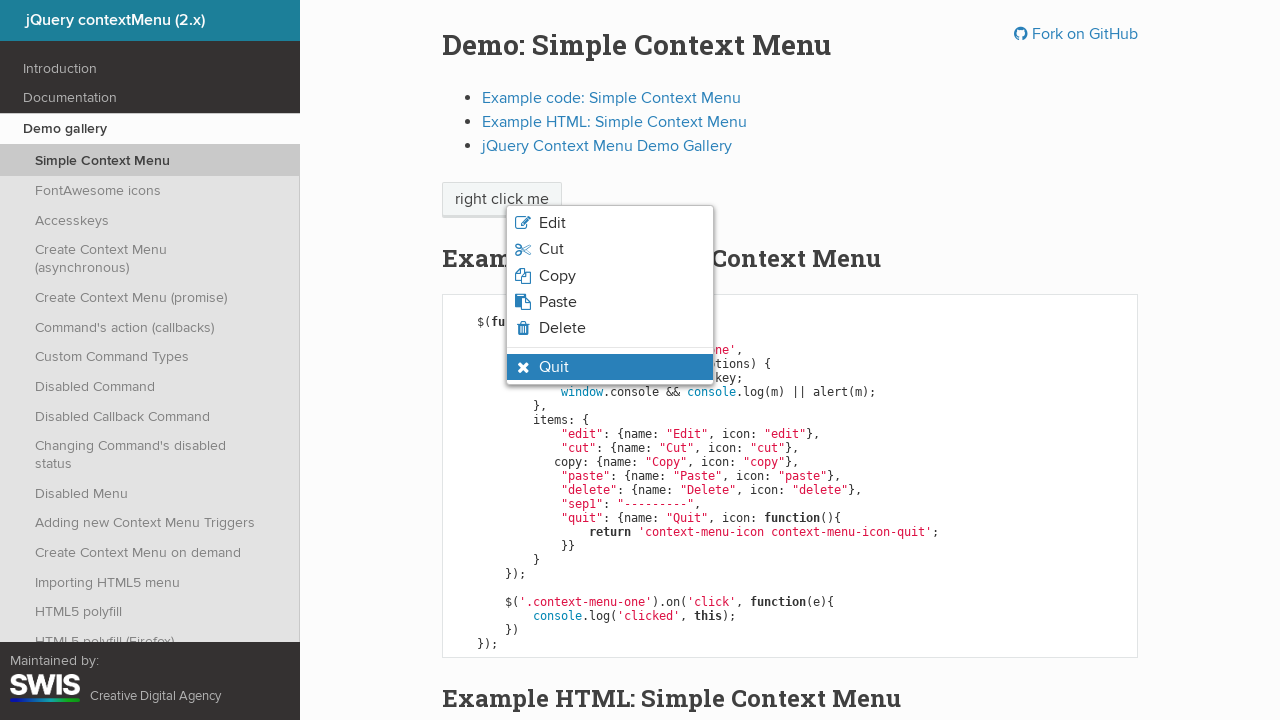

Clicked quit option from context menu at (610, 367) on xpath=//li[contains(@class, 'context-menu-icon-quit')]
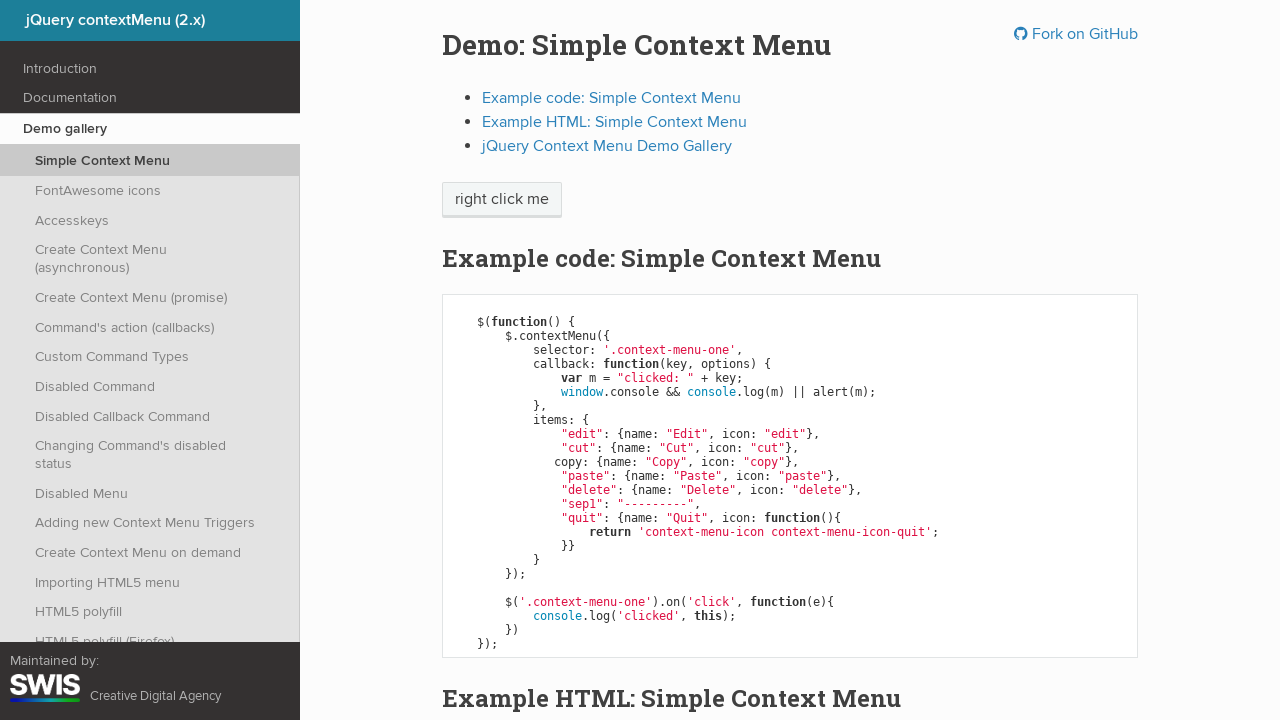

Set up dialog handler to accept alert
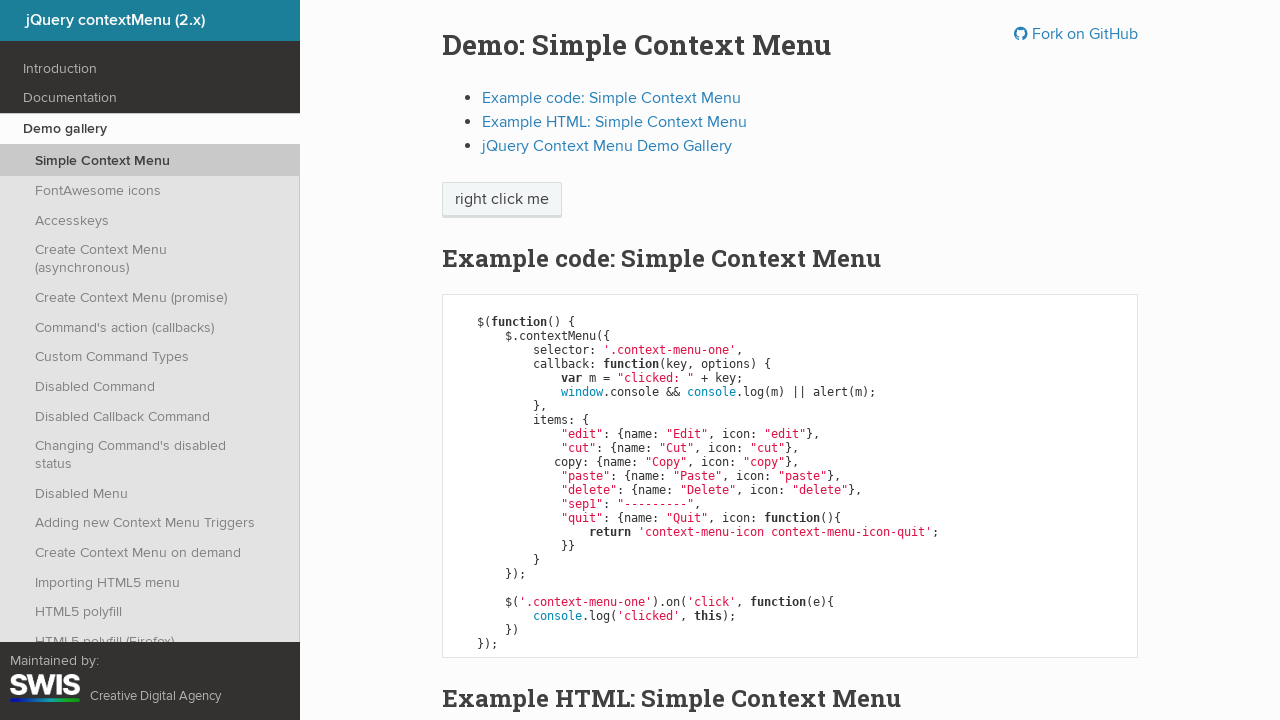

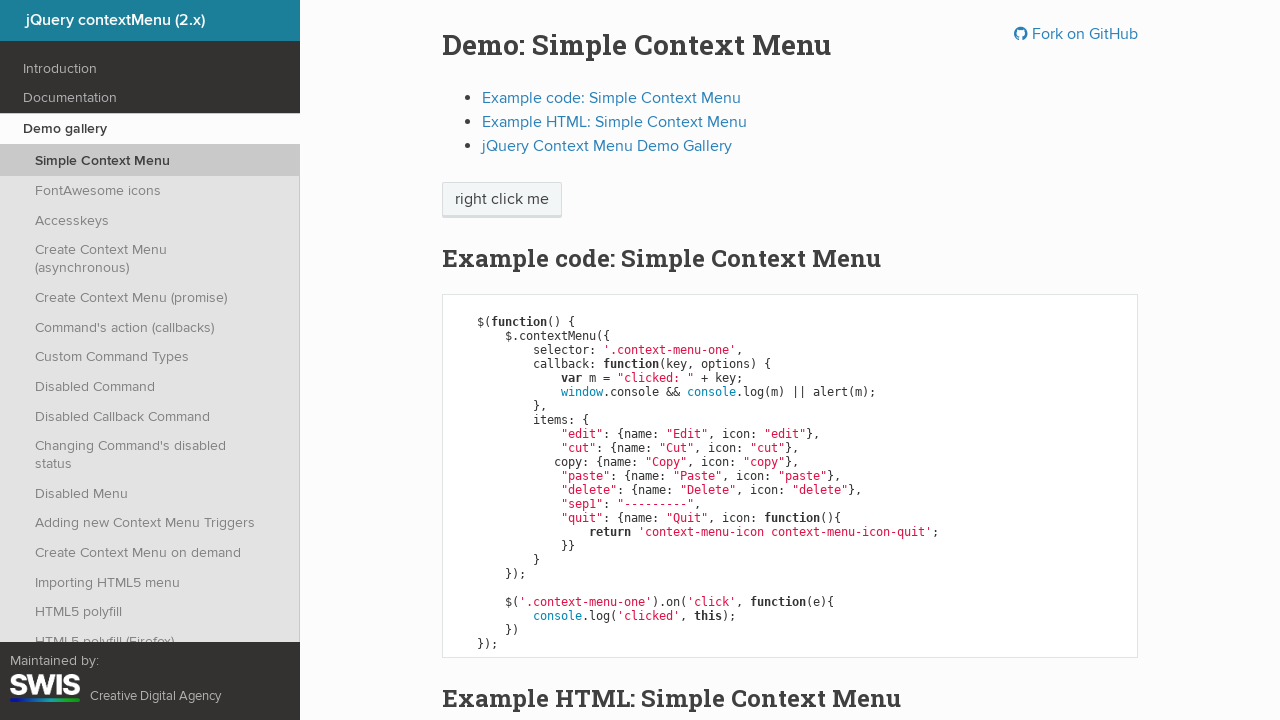